Tests browser navigation by visiting multiple URLs and using browser history controls (back and forward) to navigate between previously visited pages.

Starting URL: https://demoqa.com/text-box

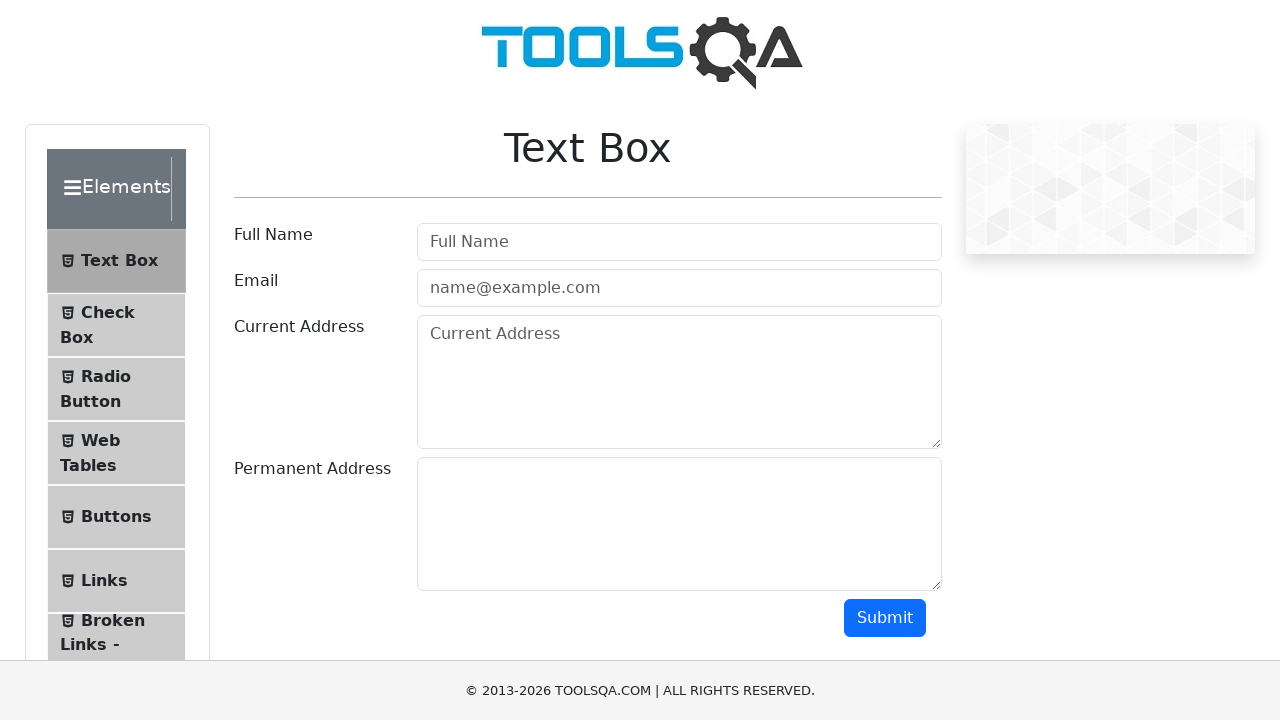

Navigated to Selenium documentation page
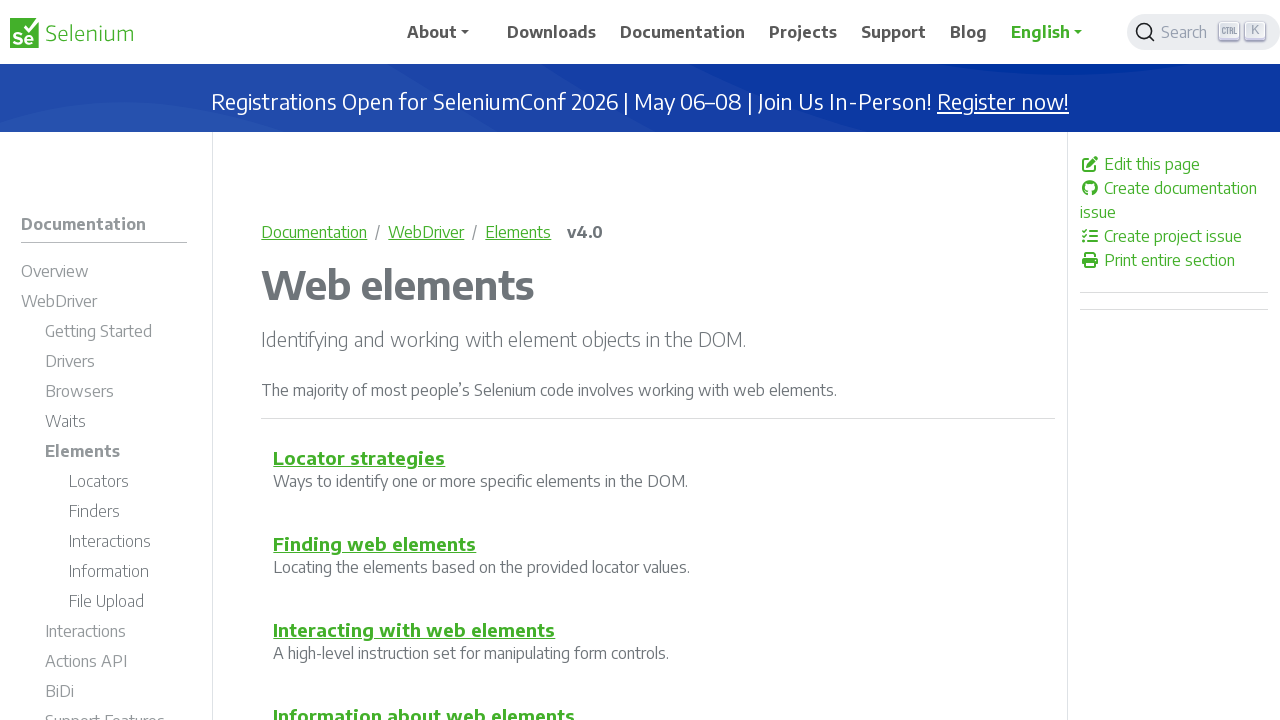

Selenium documentation page loaded
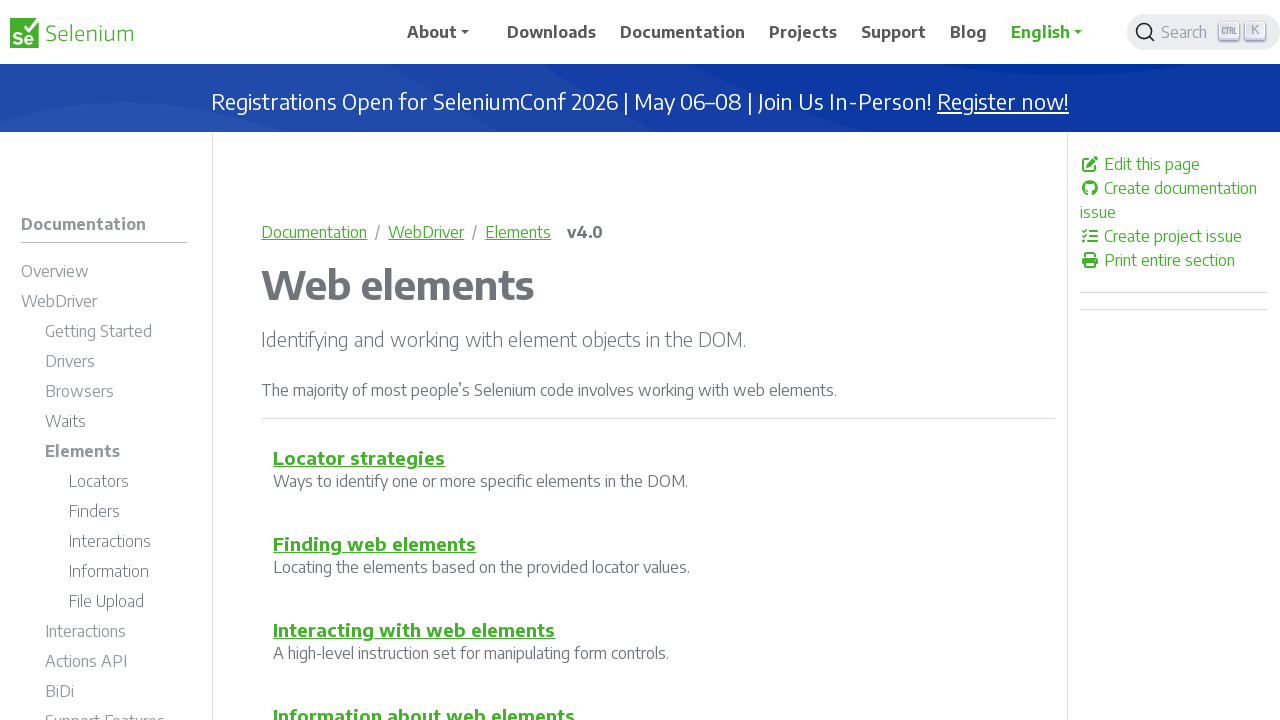

Navigated to DeepL translator page
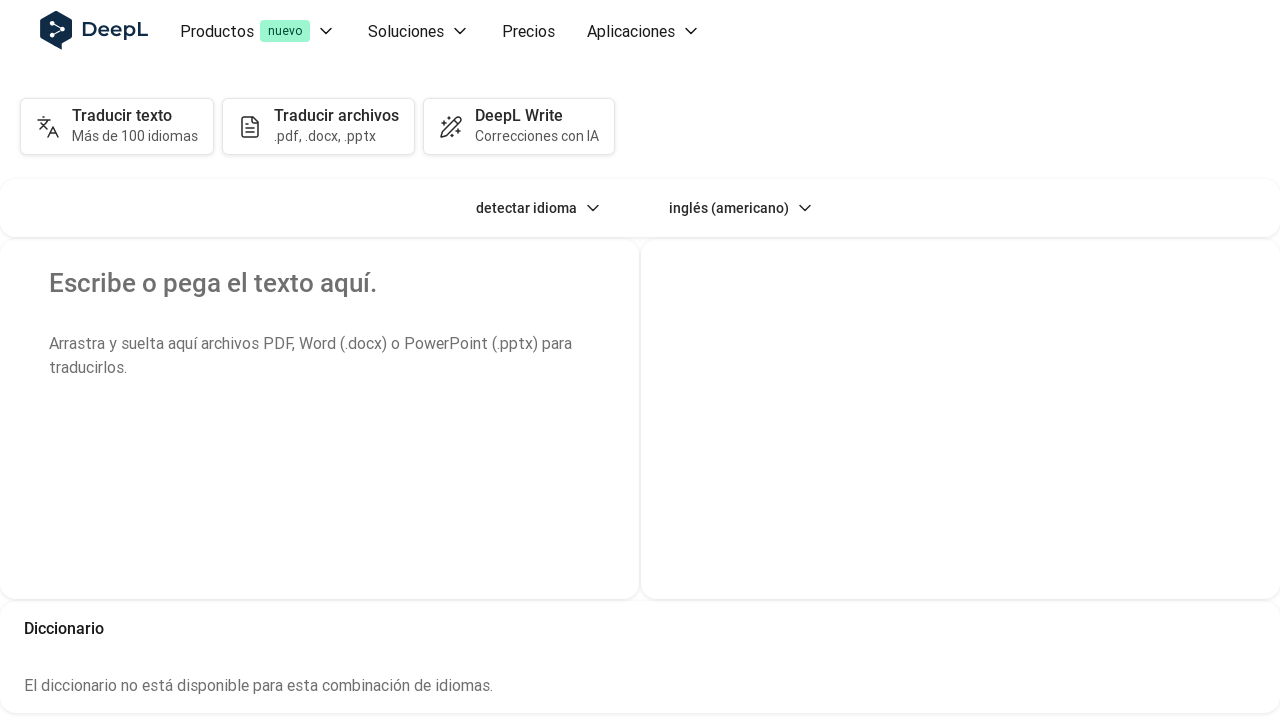

DeepL translator page loaded
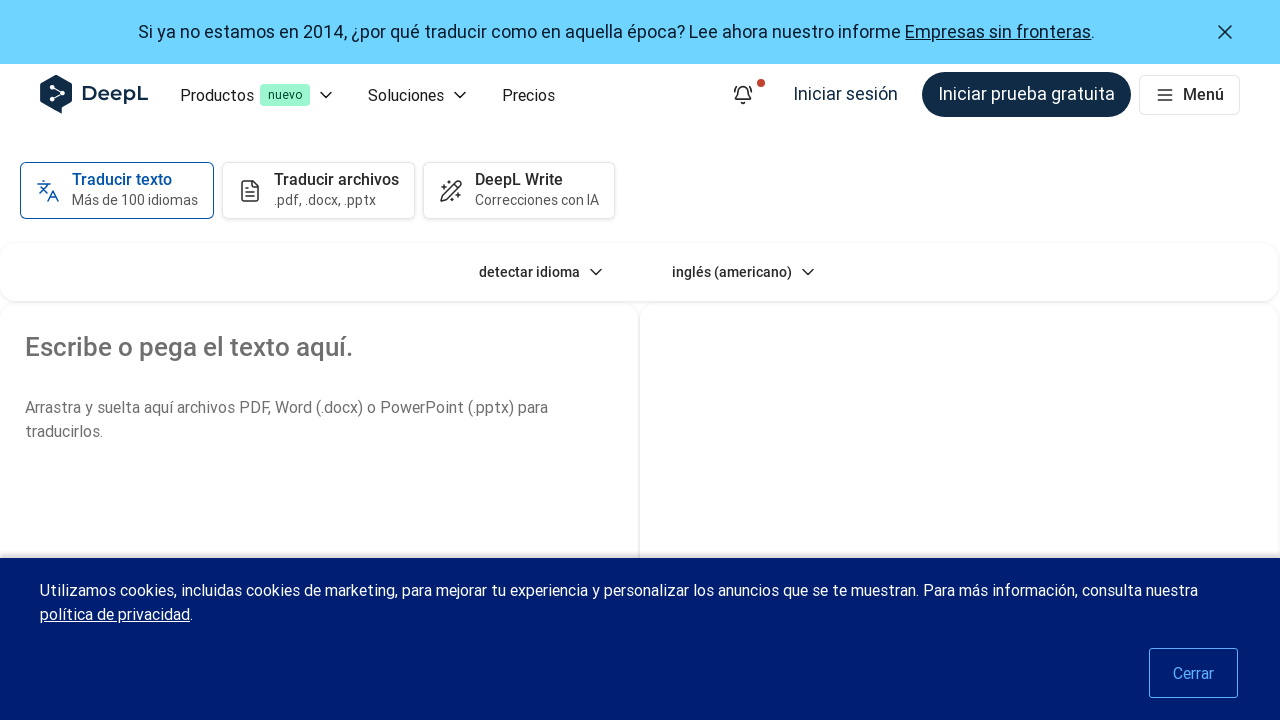

Navigated back to Selenium documentation page
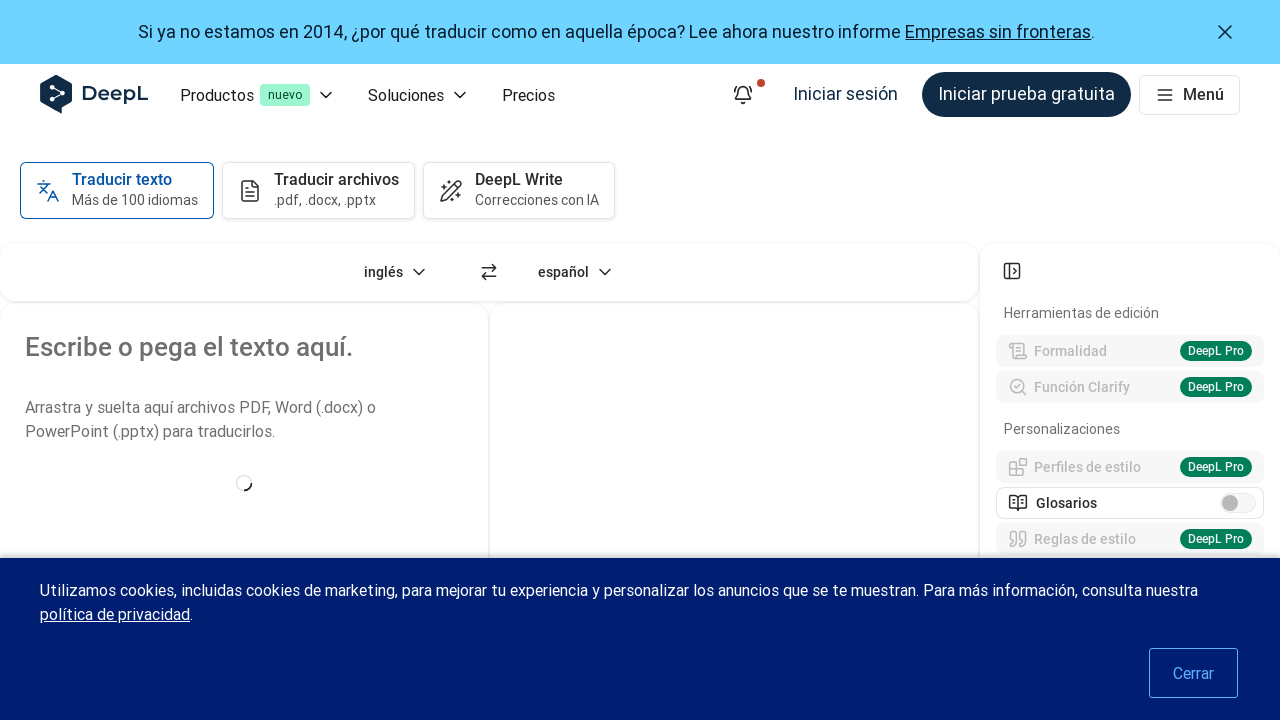

Selenium documentation page loaded after back navigation
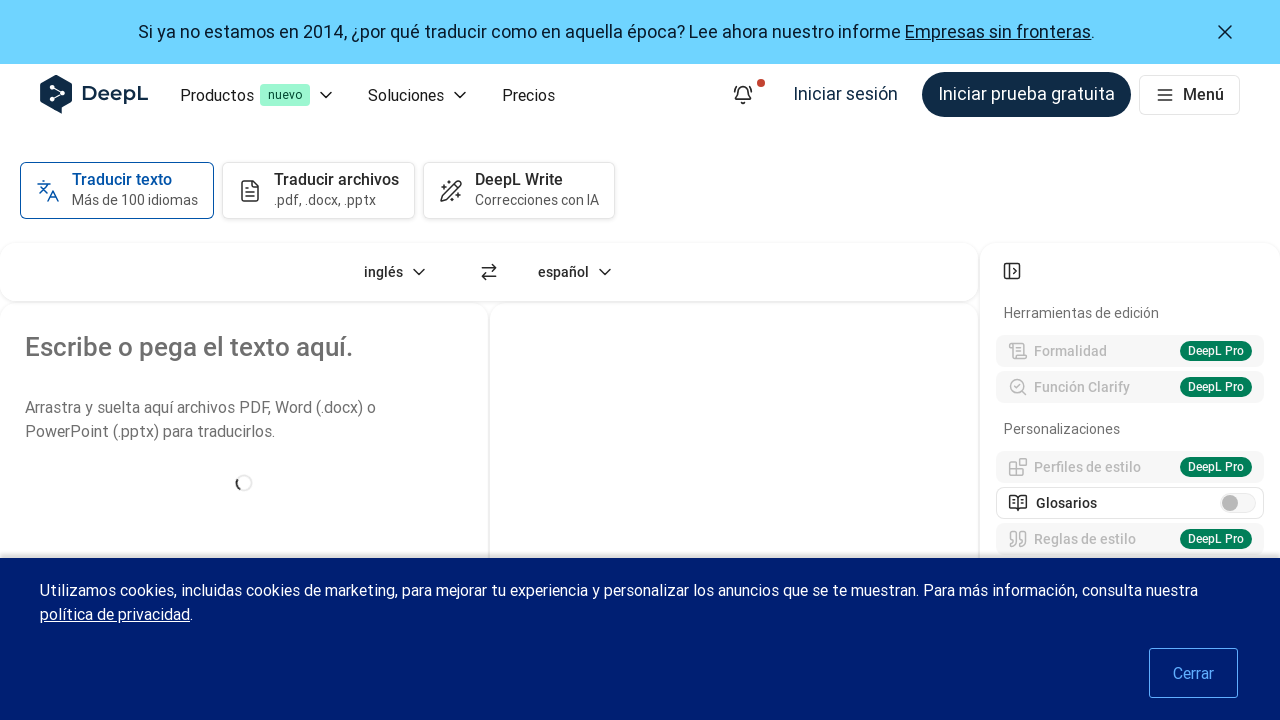

Navigated back to demoqa text box page
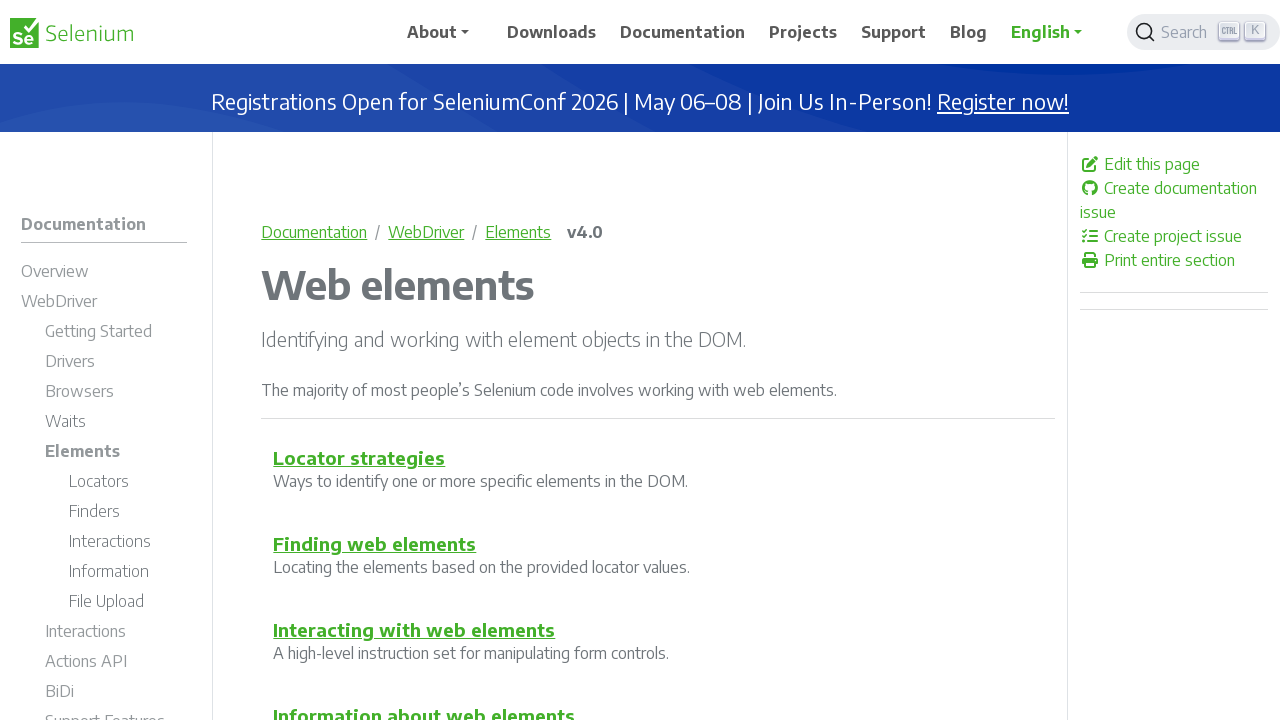

Demoqa text box page loaded after back navigation
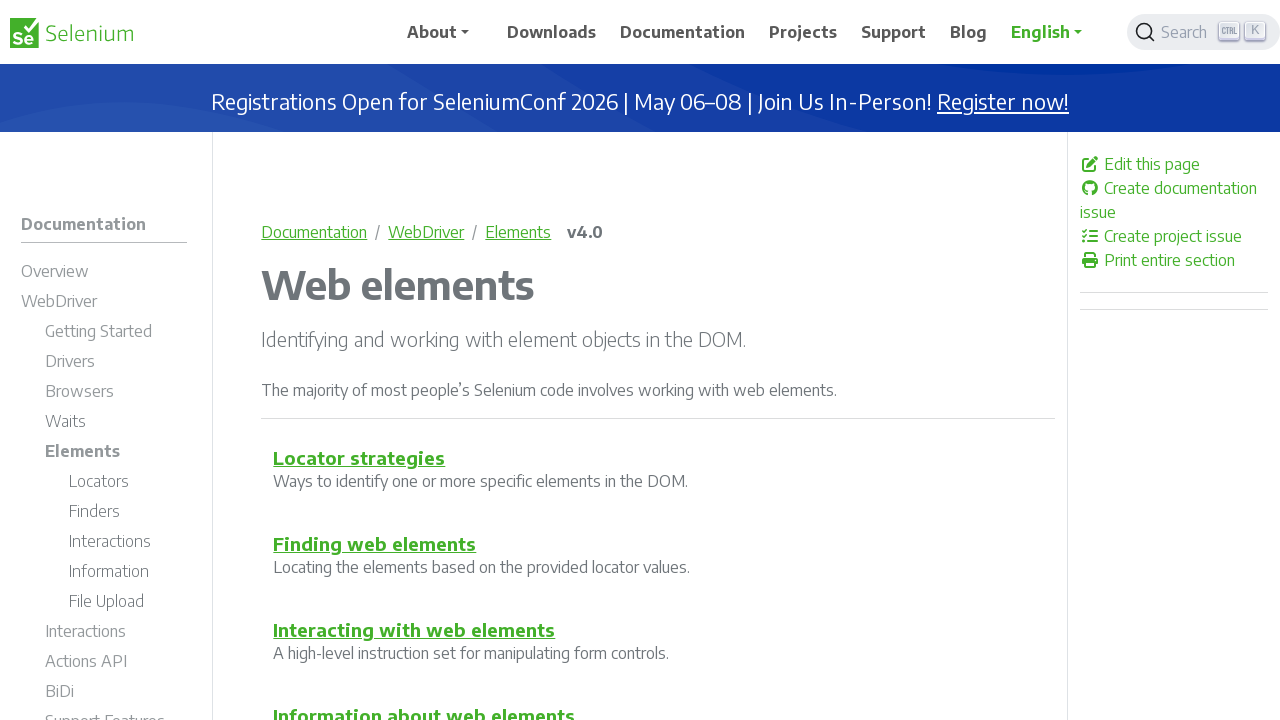

Navigated forward to Selenium documentation page
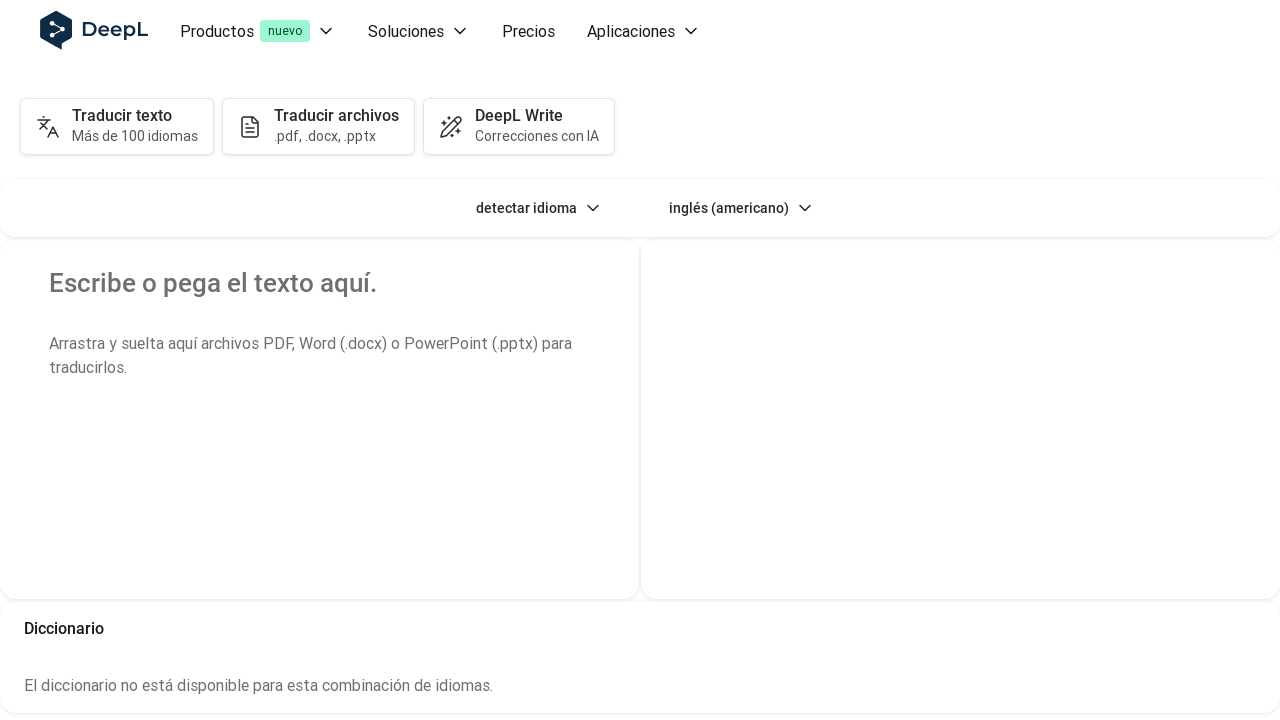

Selenium documentation page loaded after forward navigation
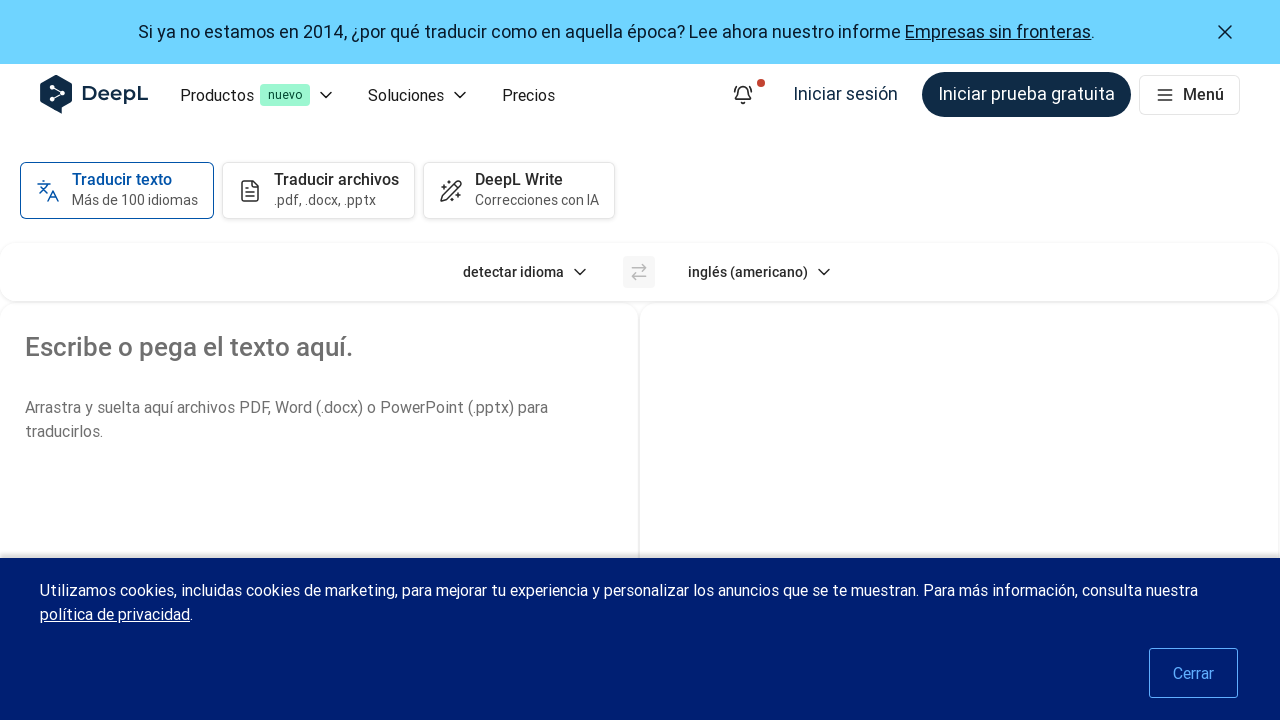

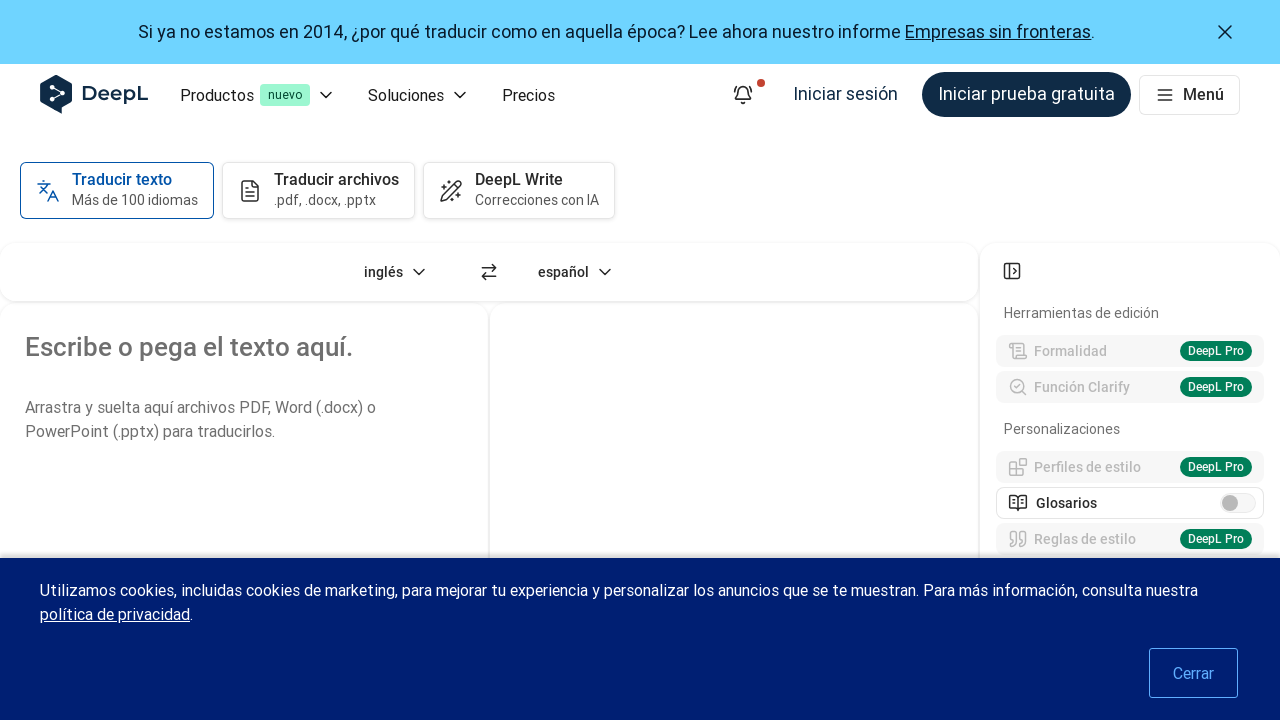